Tests that the login page displays correctly by verifying the "Login" heading text is present and locating the username input field.

Starting URL: https://opensource-demo.orangehrmlive.com/web/index.php/auth/login

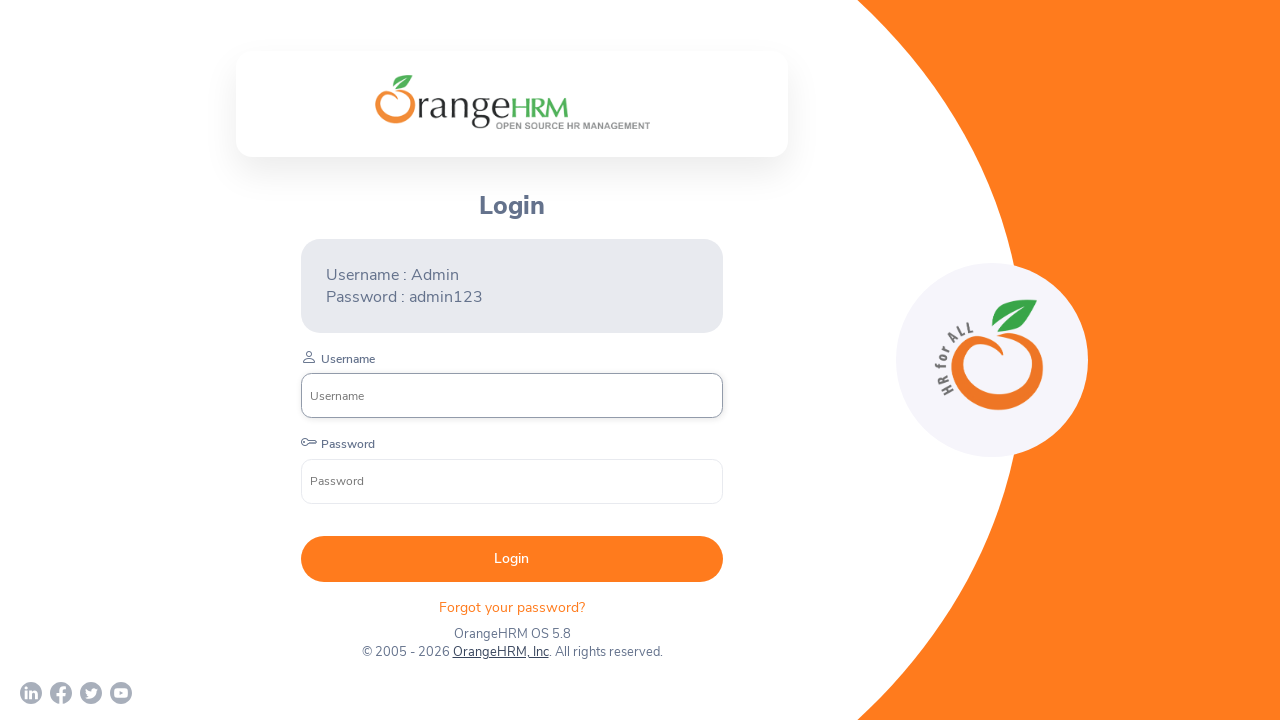

Navigated to OrangeHRM login page
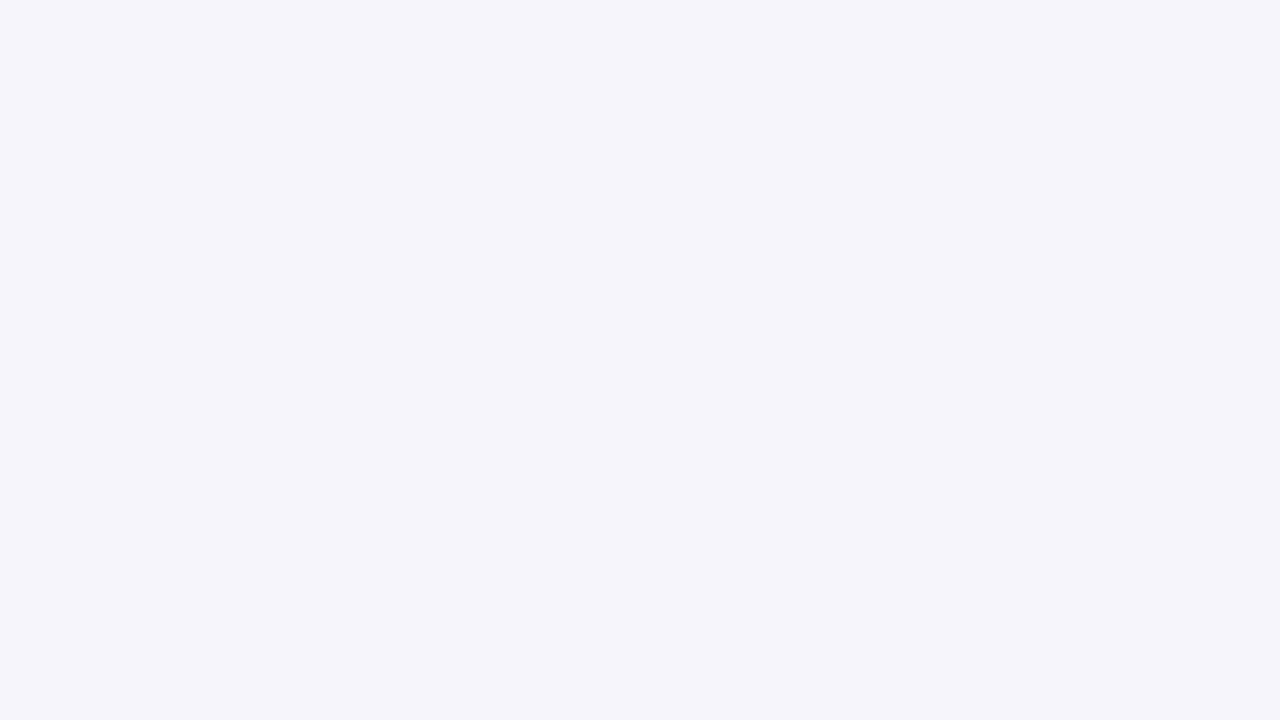

Located the Login heading element
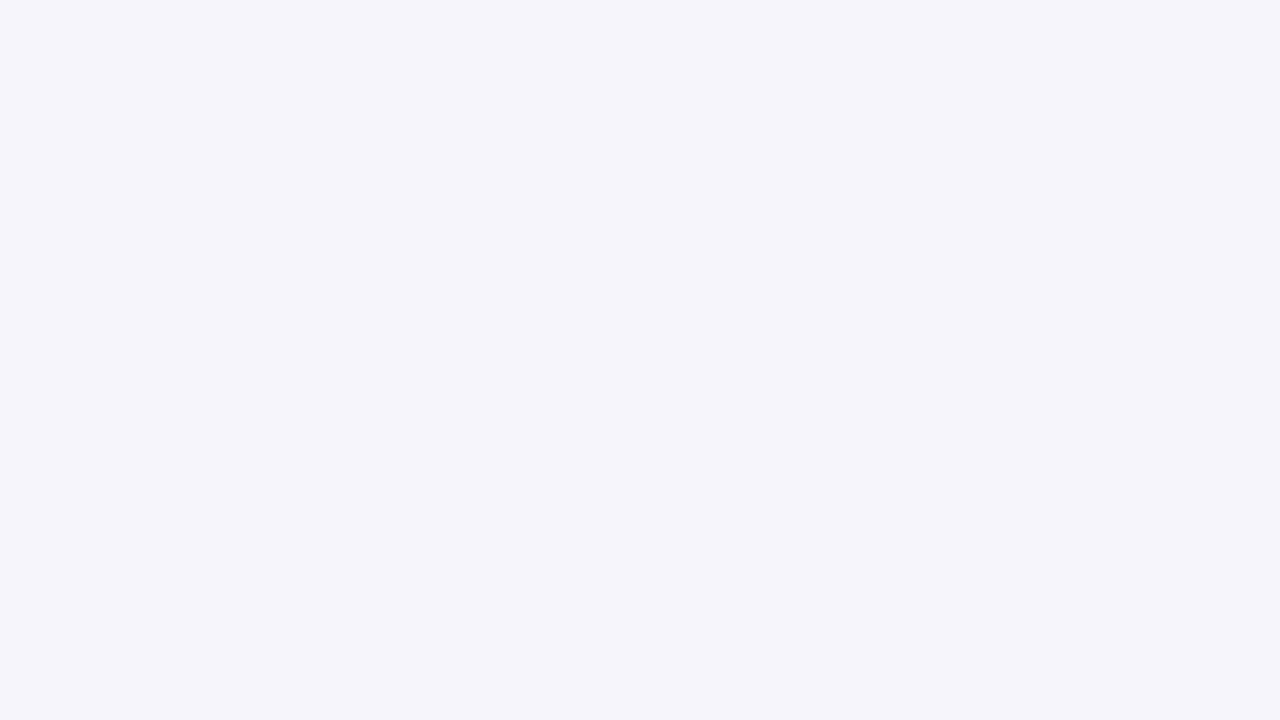

Retrieved text content from Login heading
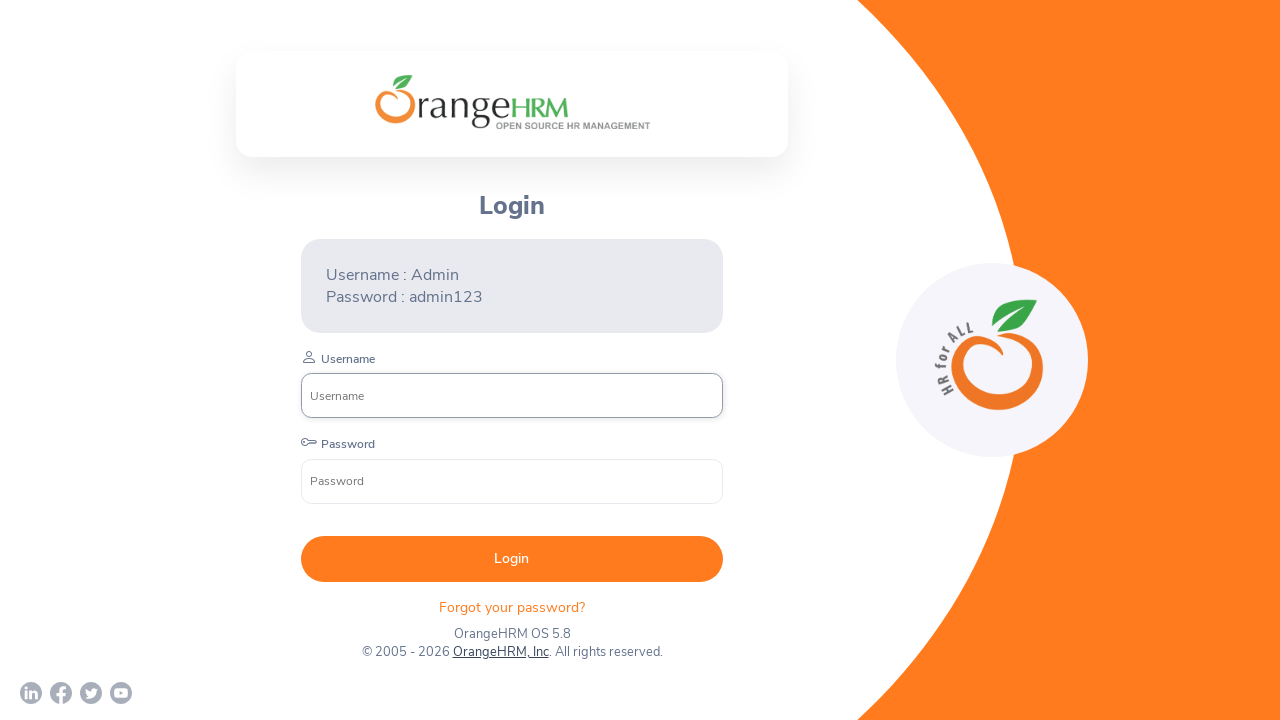

Stripped whitespace from heading text
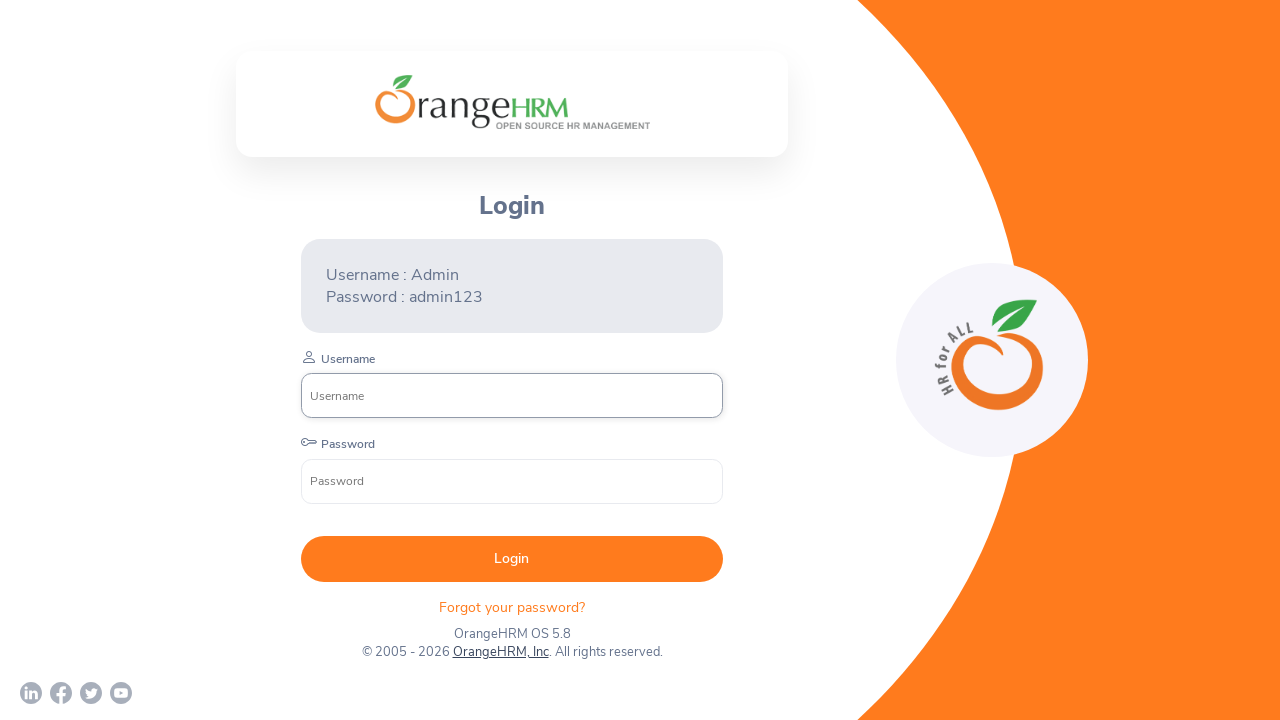

Verified Login heading text is correct
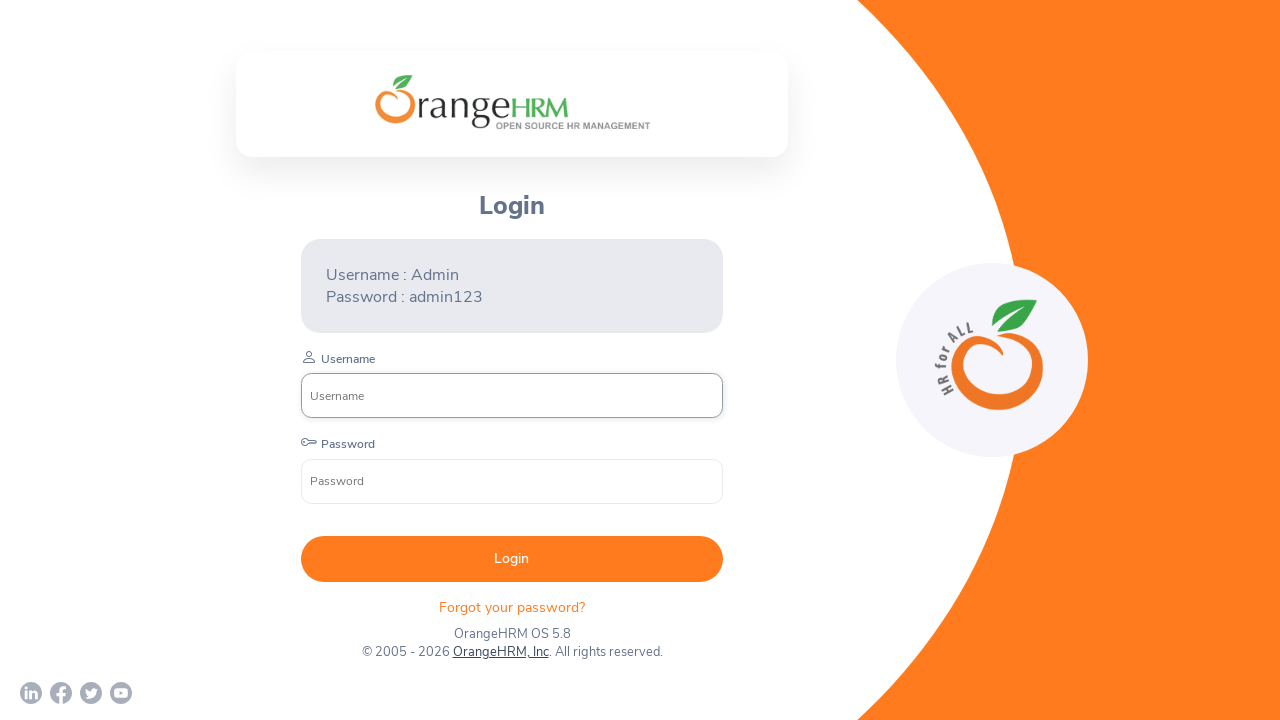

Located and waited for Username input field
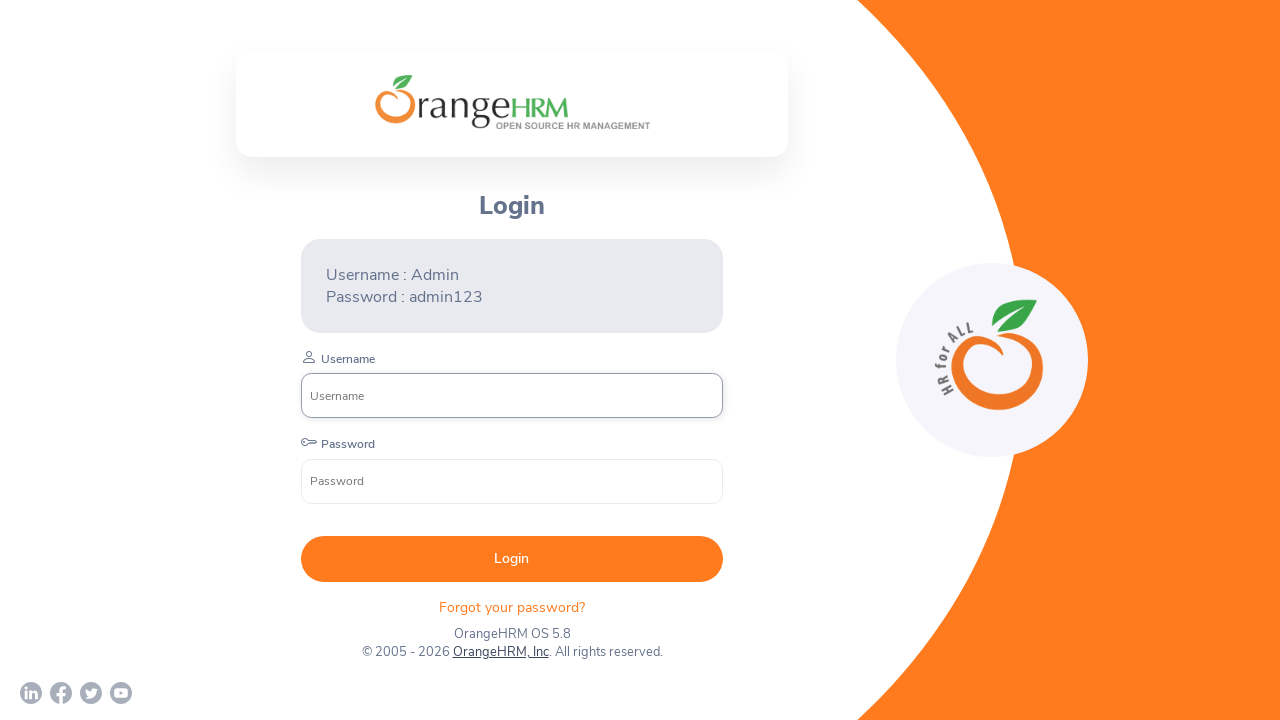

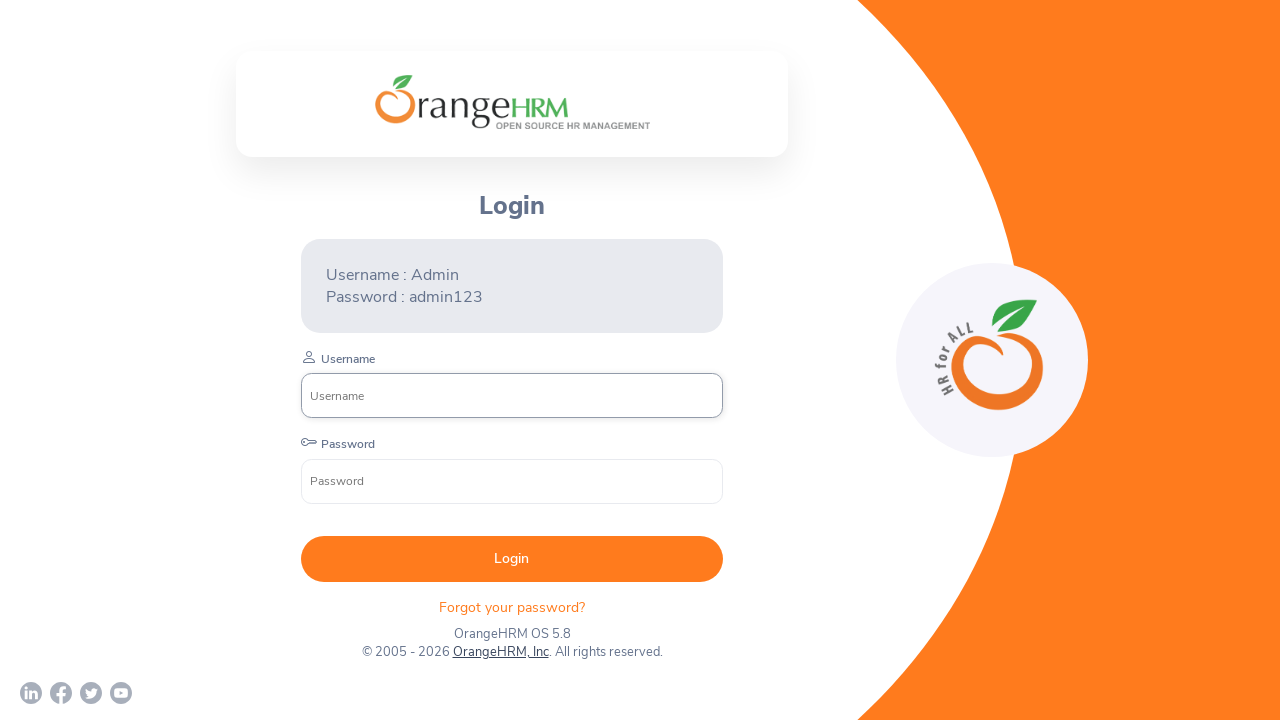